Navigates to the Checkboxes page and tests unchecking both checkboxes, ensuring they become deselected.

Starting URL: https://the-internet.herokuapp.com/

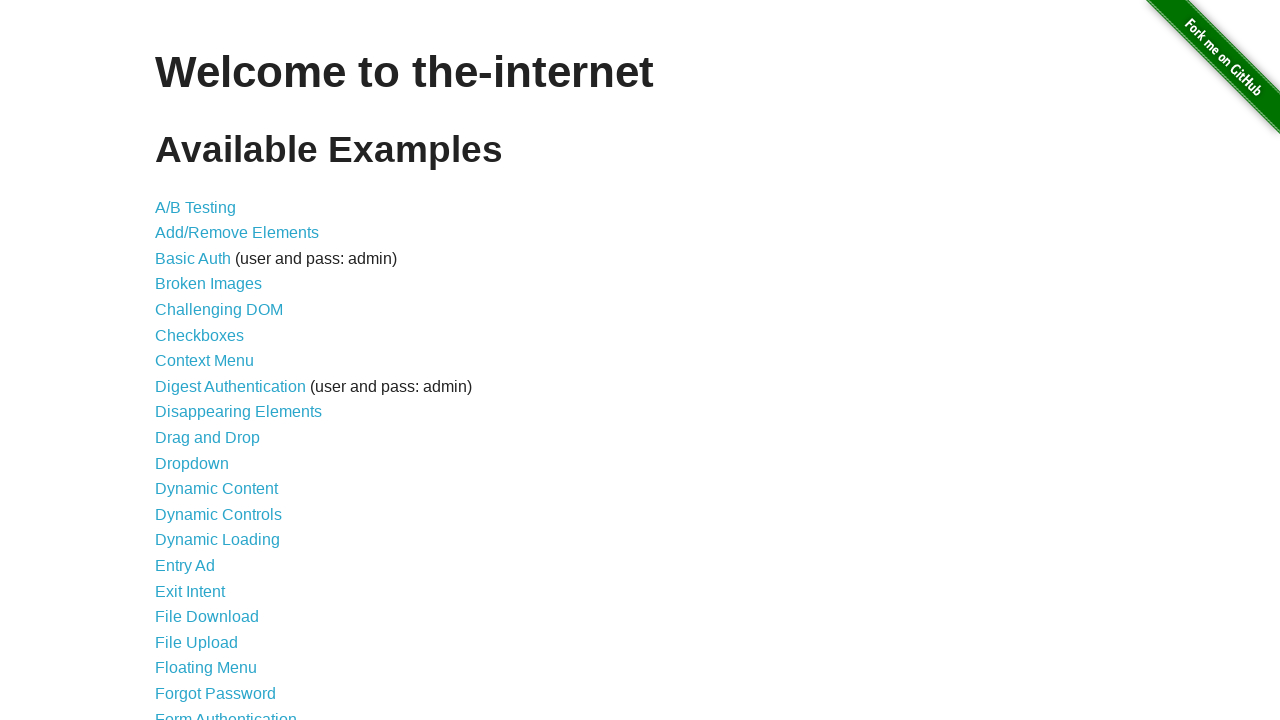

Waited for page to load - h1 element is present
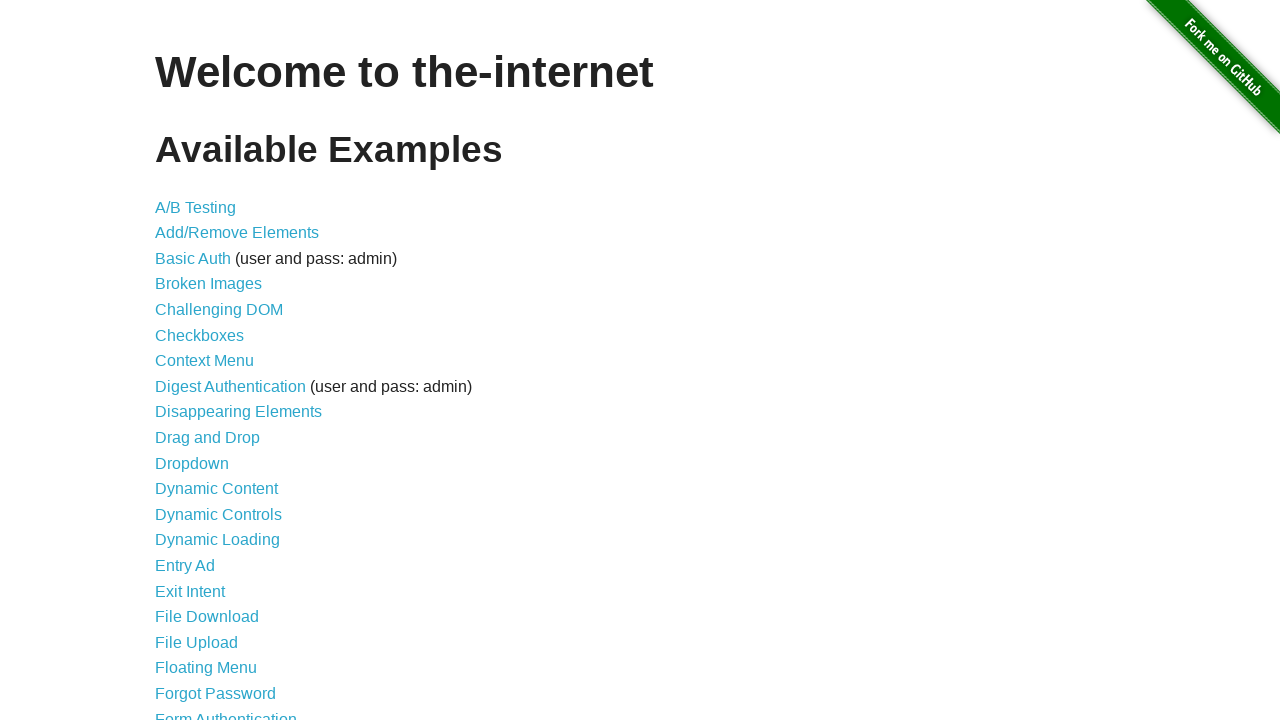

Clicked on Checkboxes link at (200, 335) on xpath=//a[normalize-space()='Checkboxes']
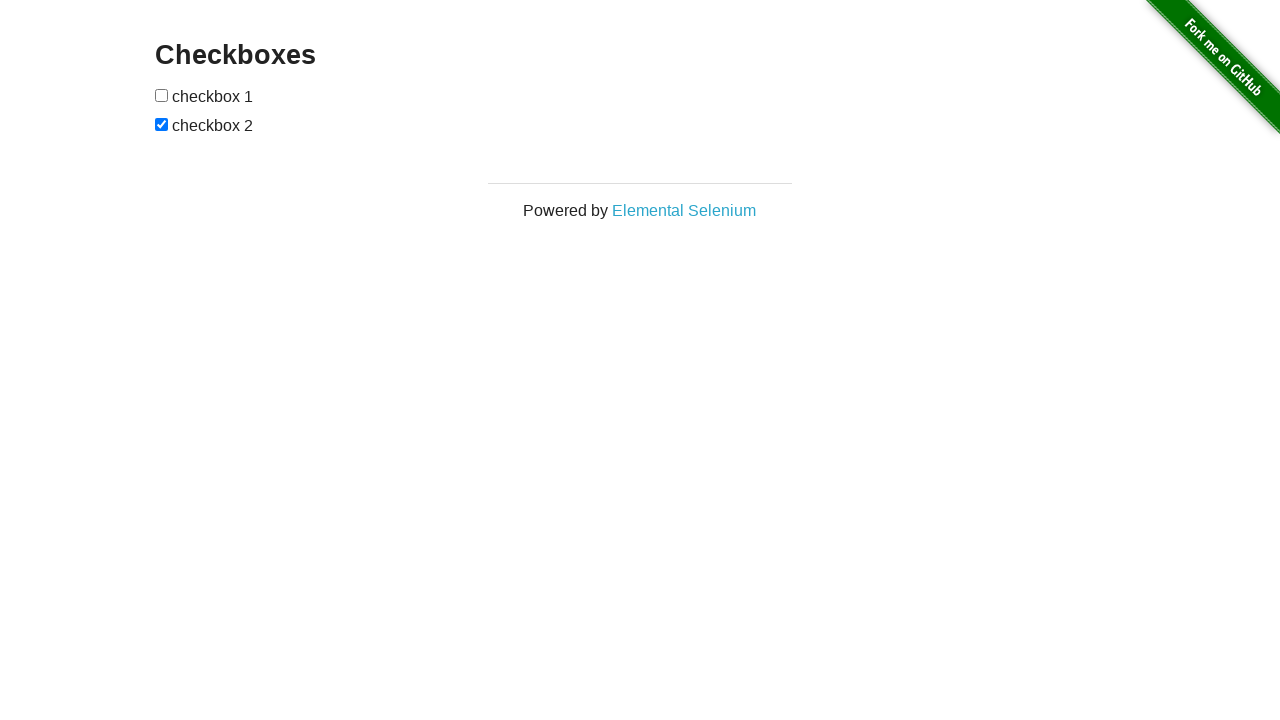

Waited for checkboxes to be present on the page
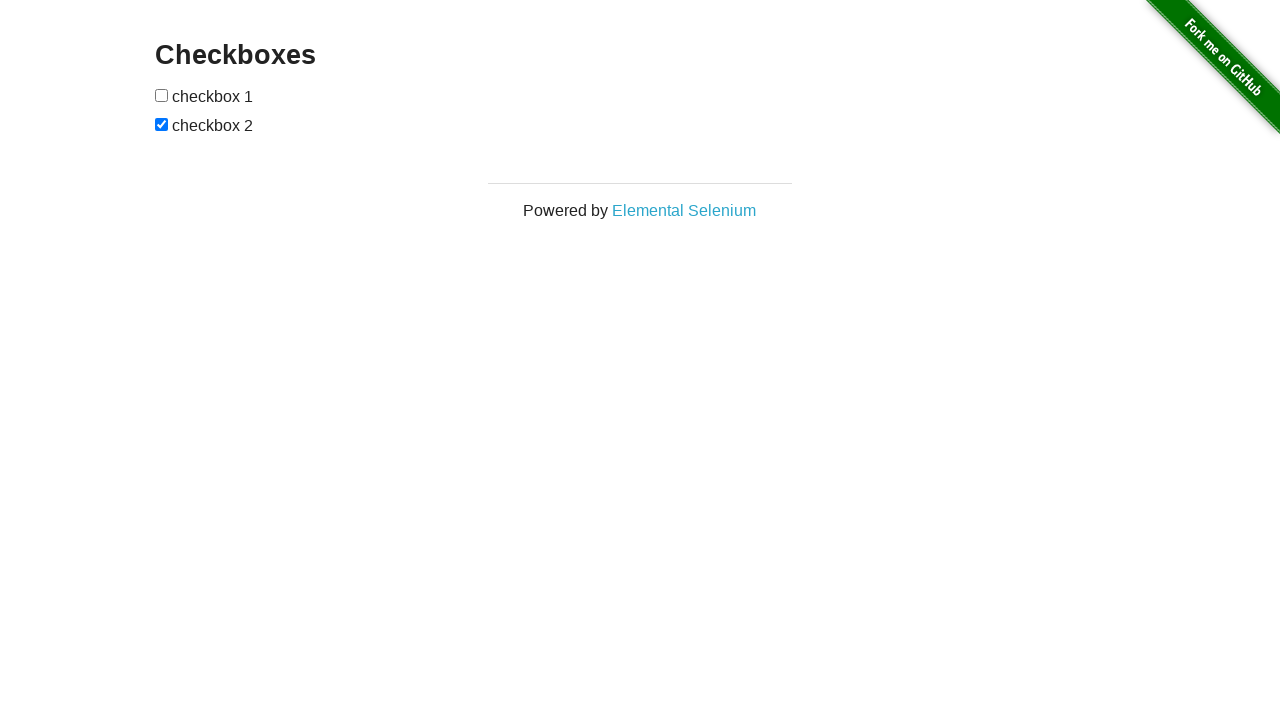

Located all checkbox elements
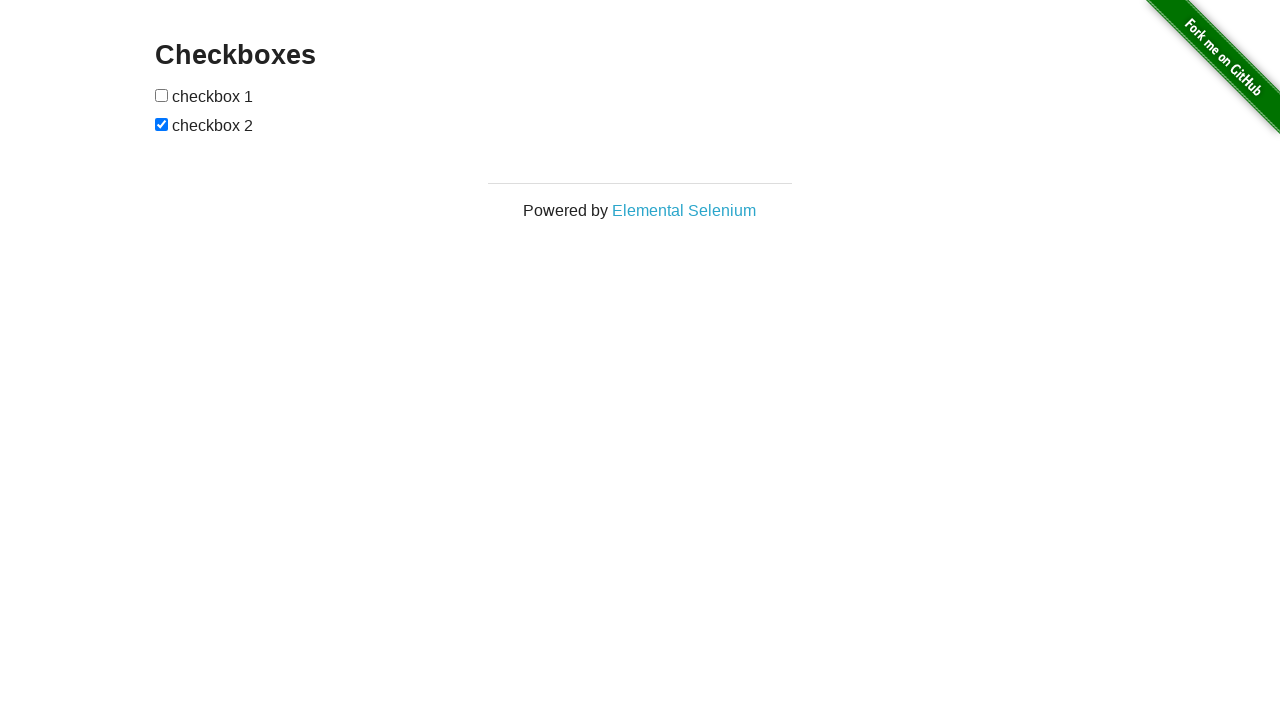

Verified first checkbox is unchecked
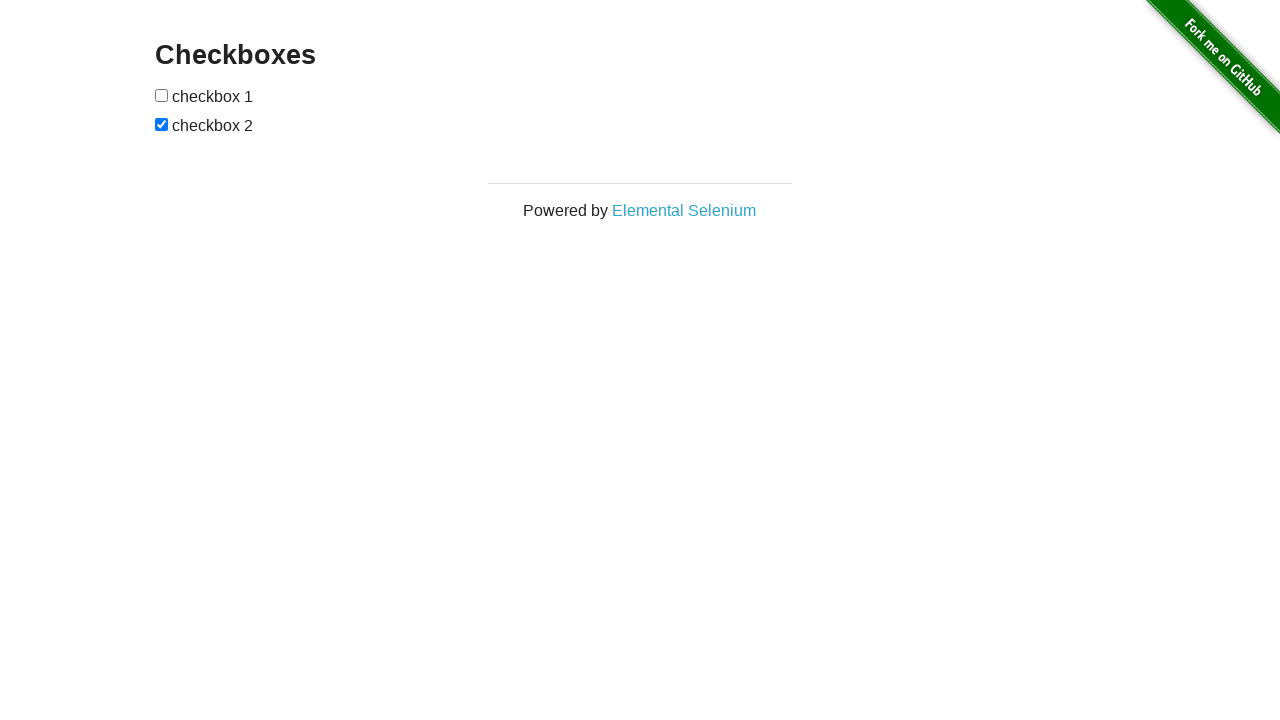

Unchecked second checkbox at (162, 124) on input[type='checkbox'] >> nth=1
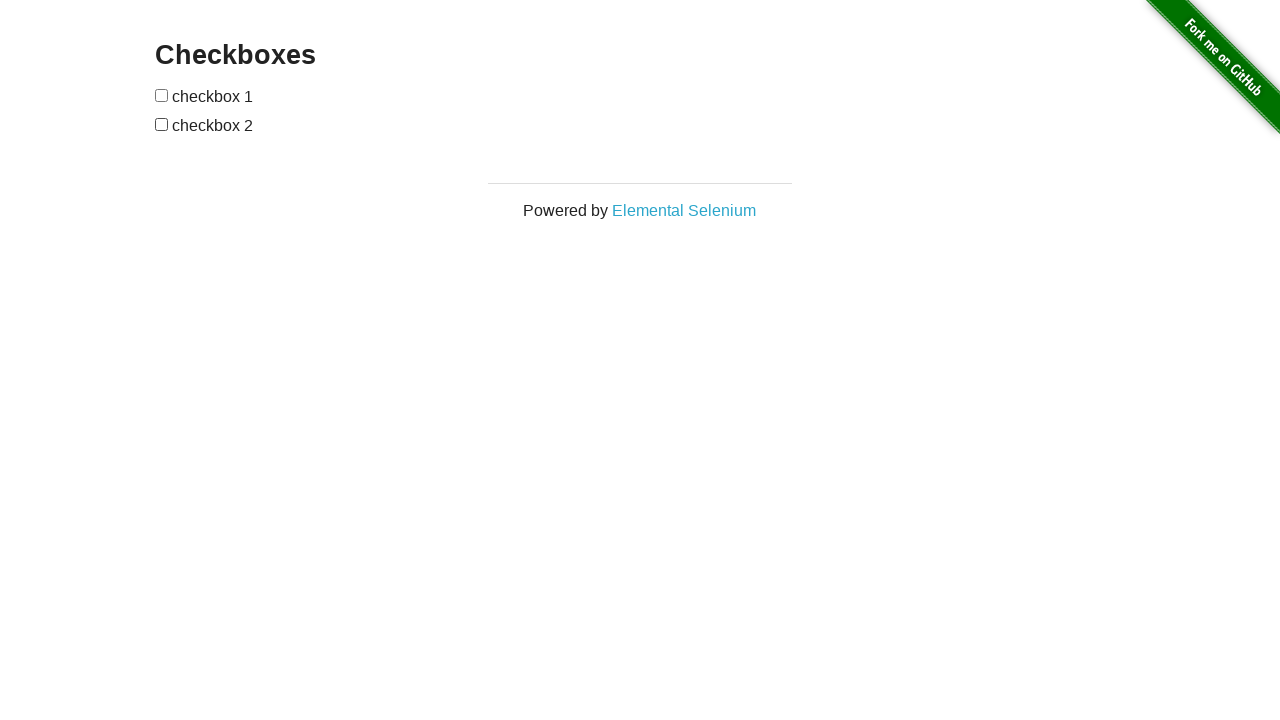

Verified second checkbox is unchecked
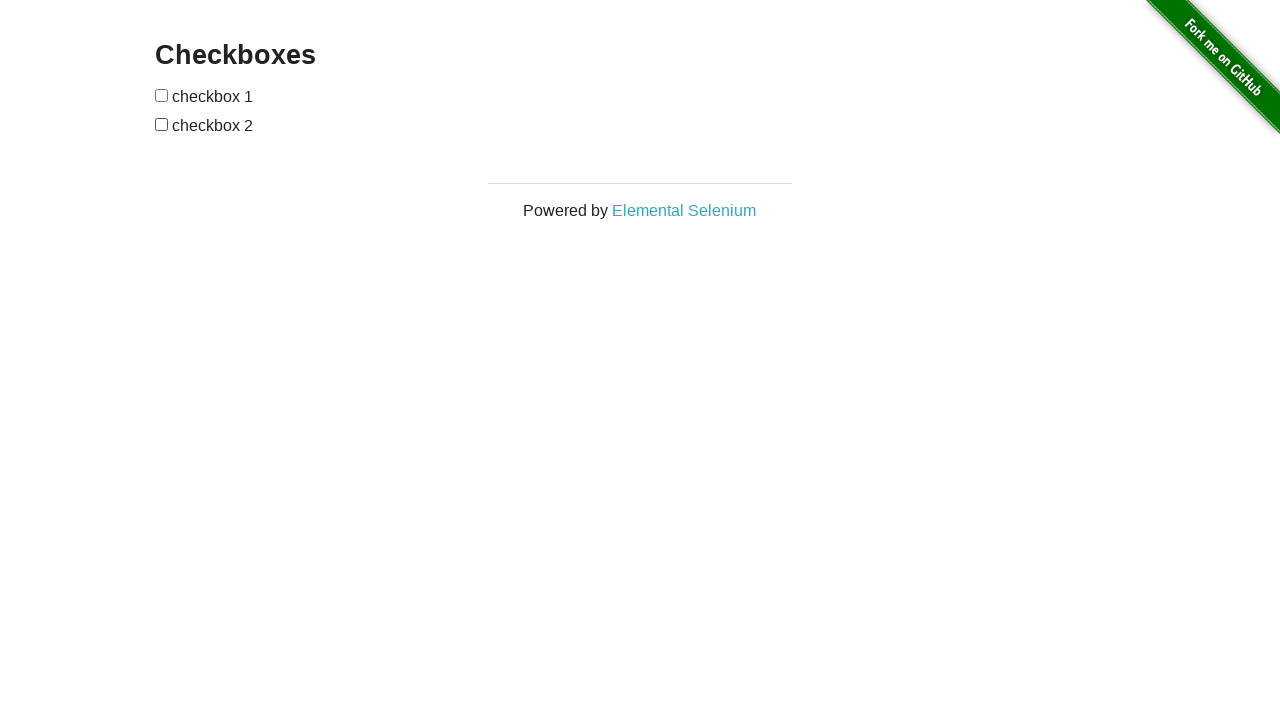

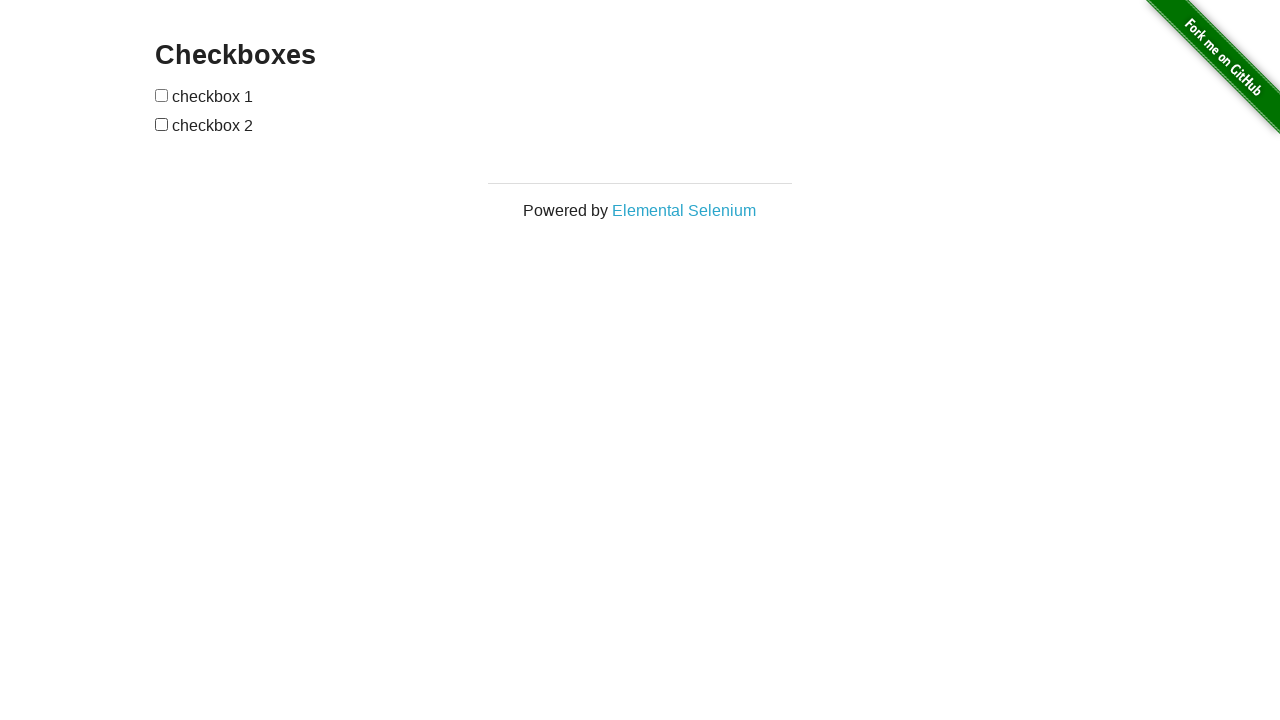